Tests select dropdown functionality by selecting an option from a dropdown menu

Starting URL: https://www.selenium.dev/selenium/web/web-form.html

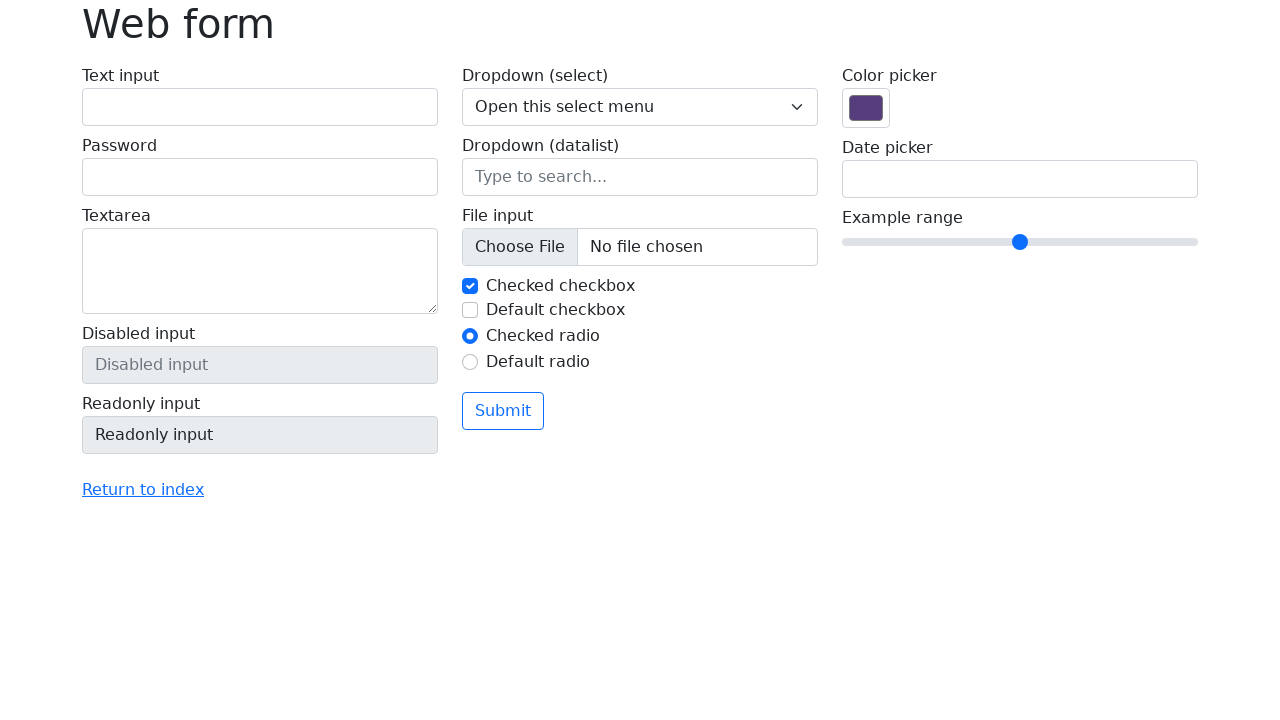

Navigated to web form page
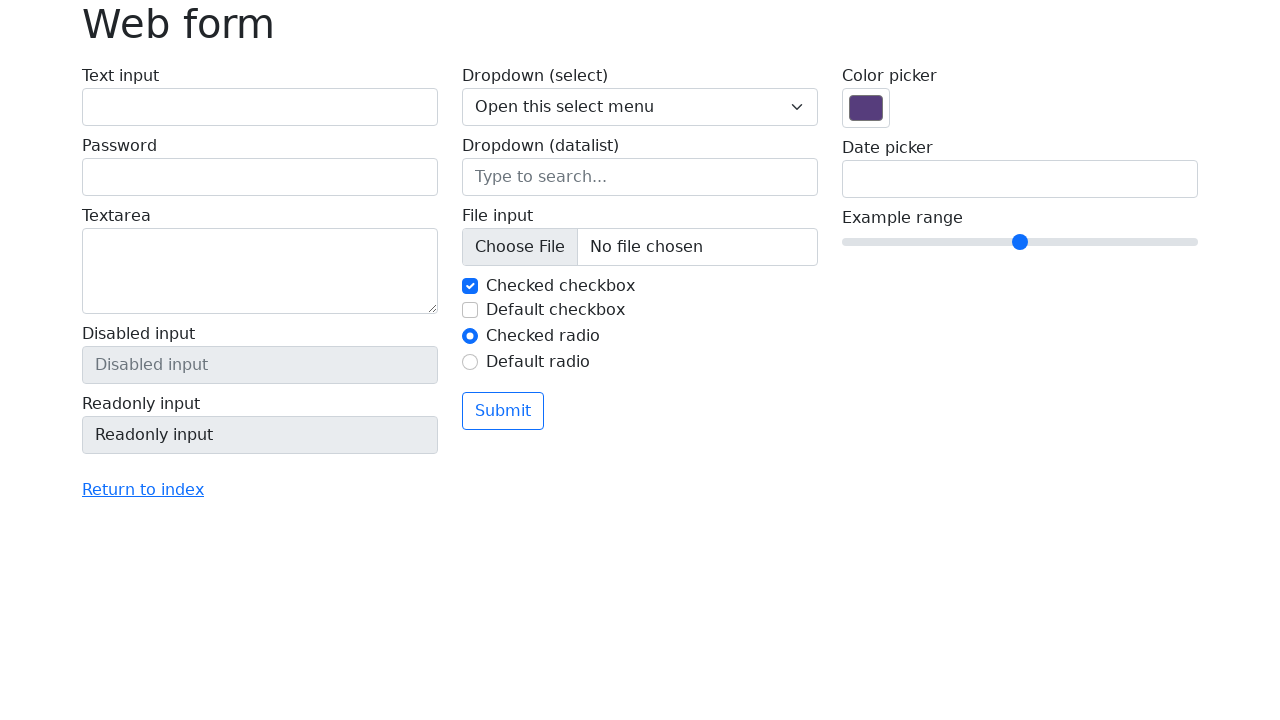

Selected third option from dropdown menu on select[name='my-select']
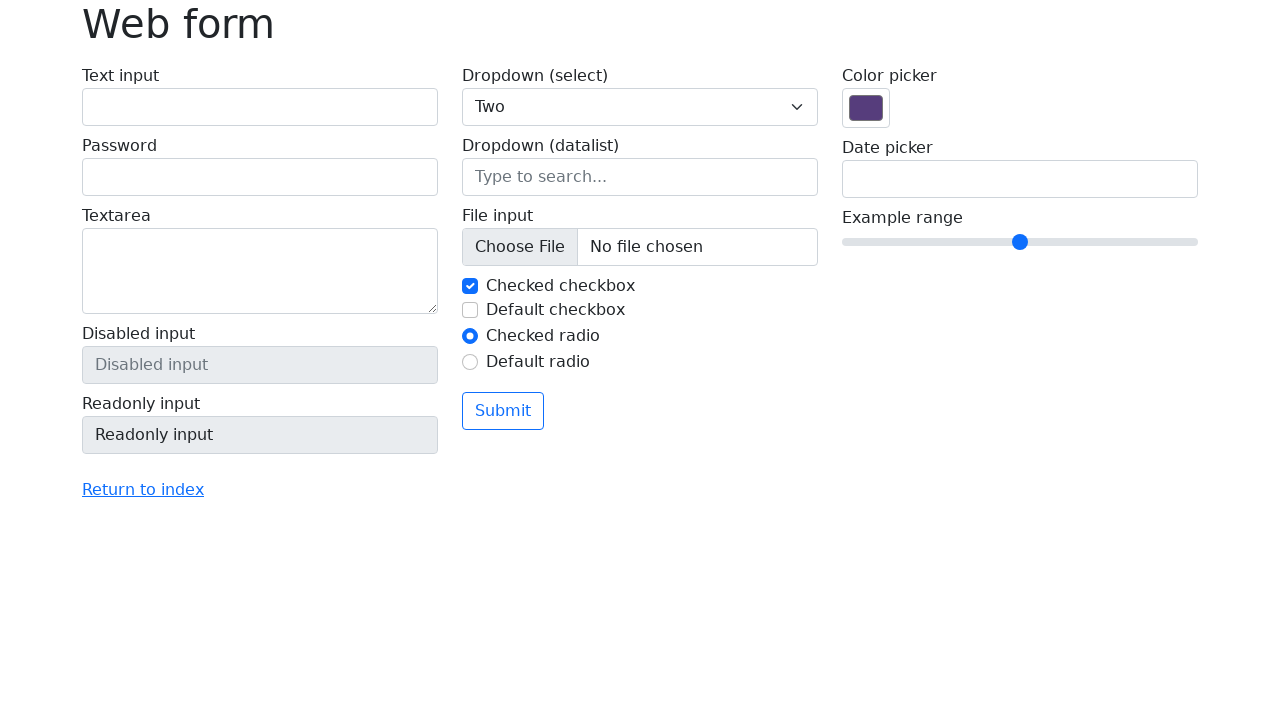

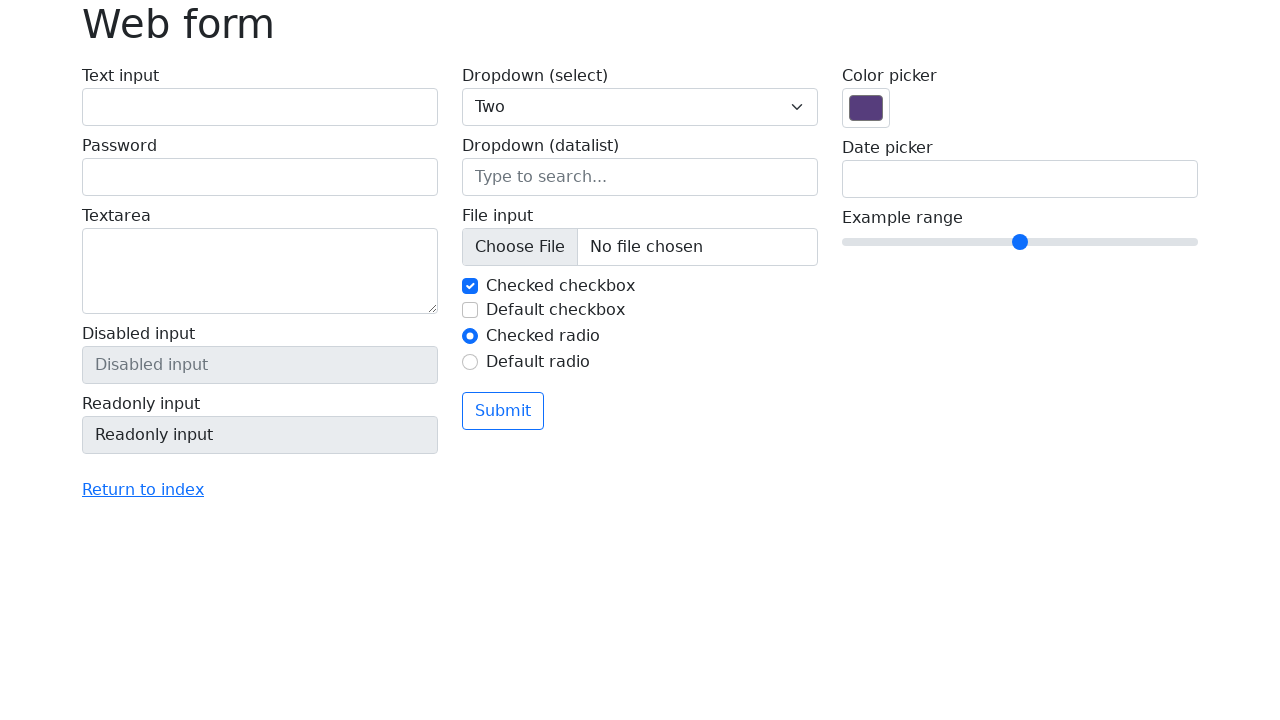